Tests JavaScript prompt dialog by clicking the prompt button, entering text into the prompt, accepting it, and verifying the result

Starting URL: https://the-internet.herokuapp.com/javascript_alerts

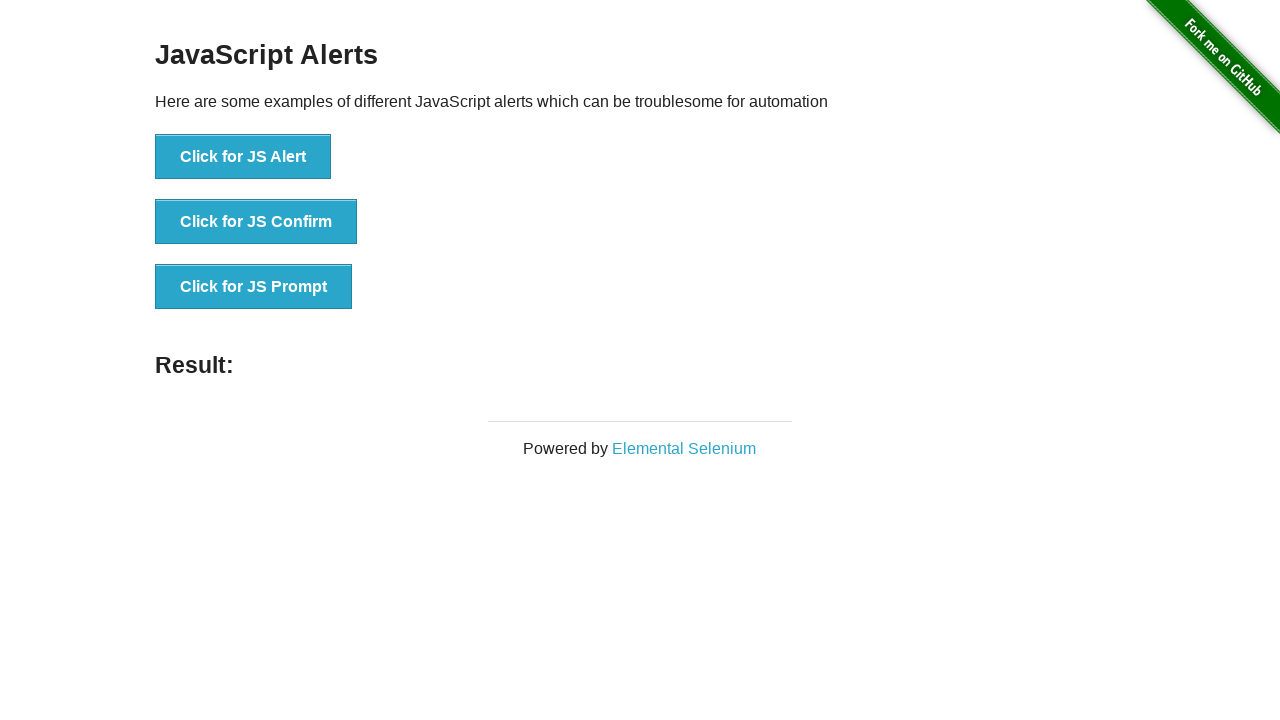

Set up dialog handler to accept prompt with text 'I love to automations'
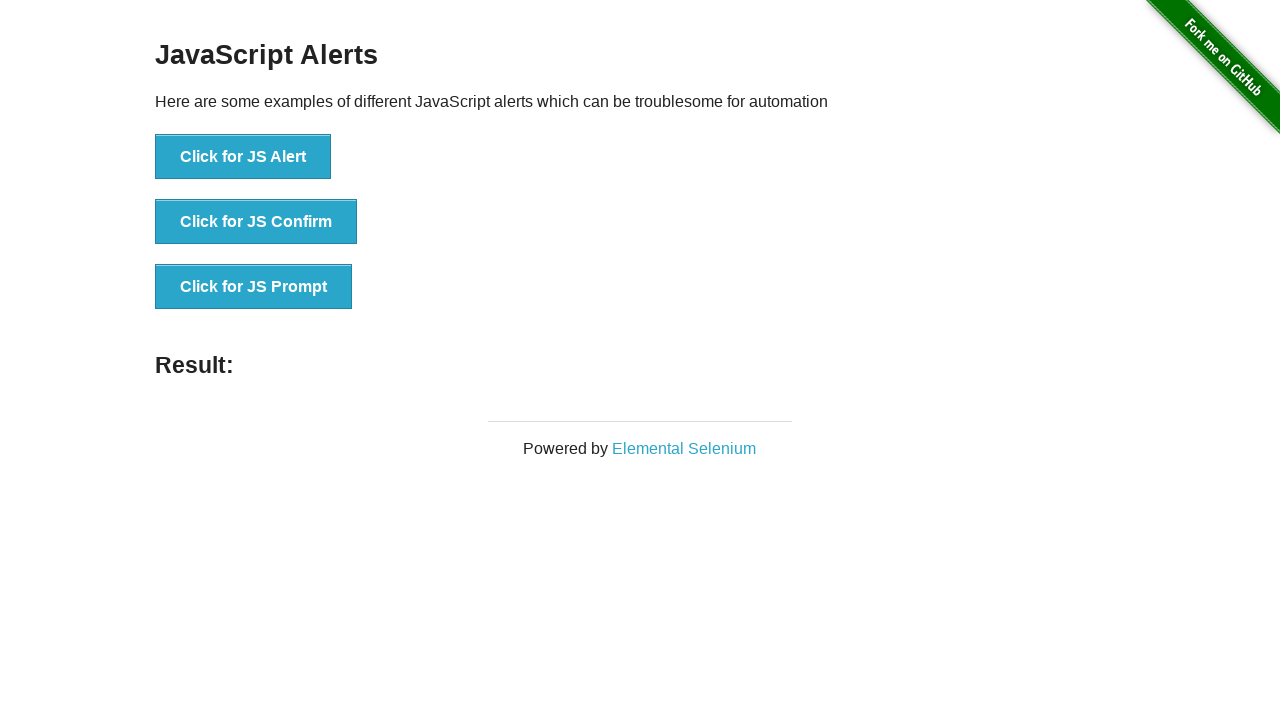

Clicked the JS Prompt button at (254, 287) on xpath=//button[contains(text(),'Click for JS Prompt')]
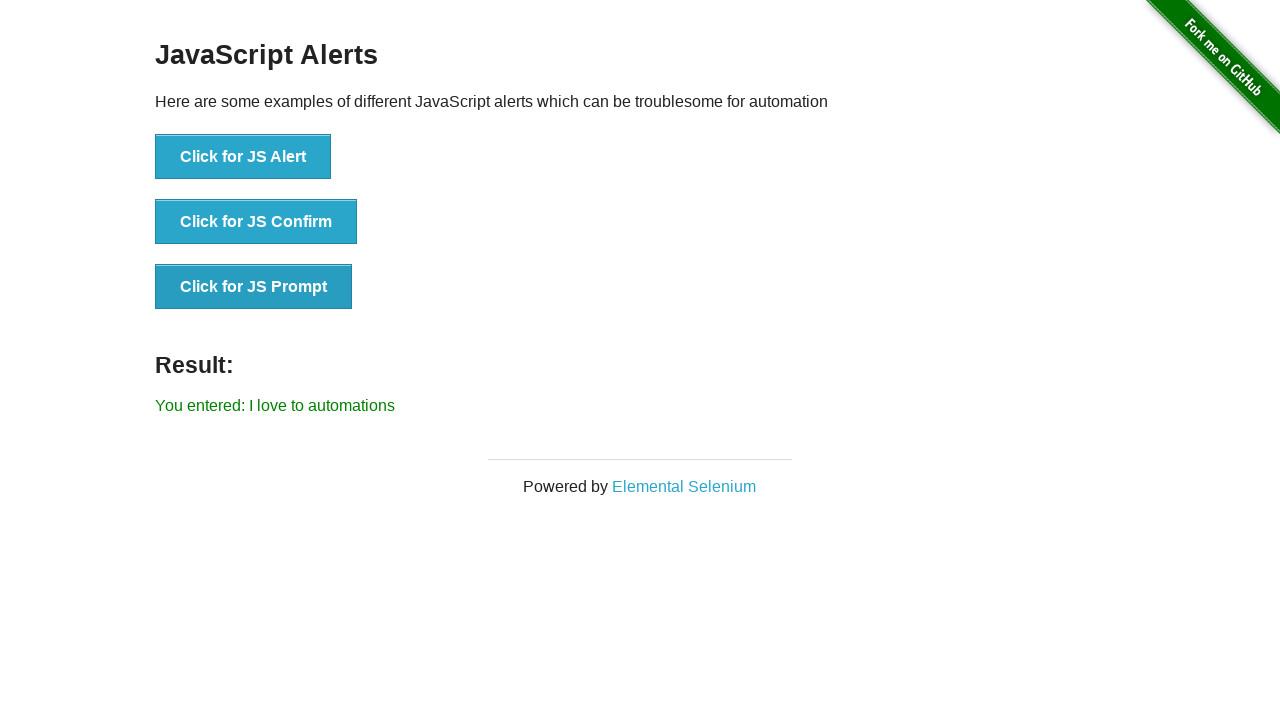

Result message appeared after accepting prompt
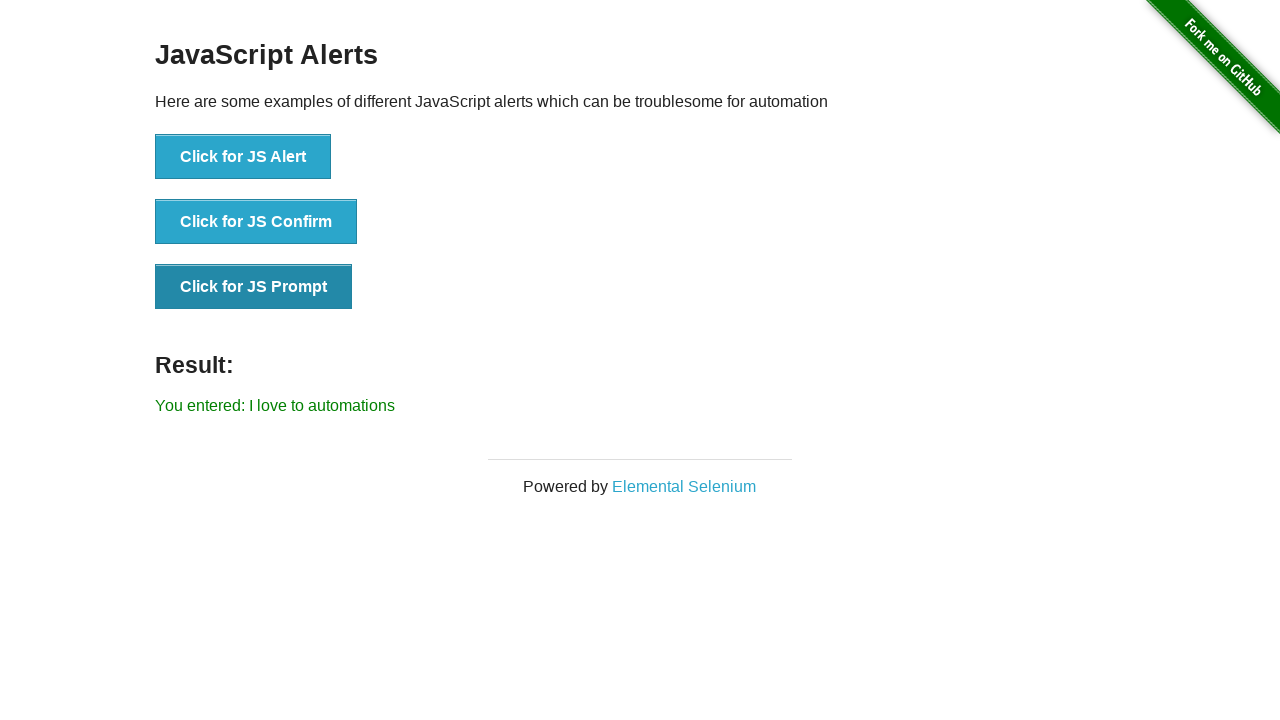

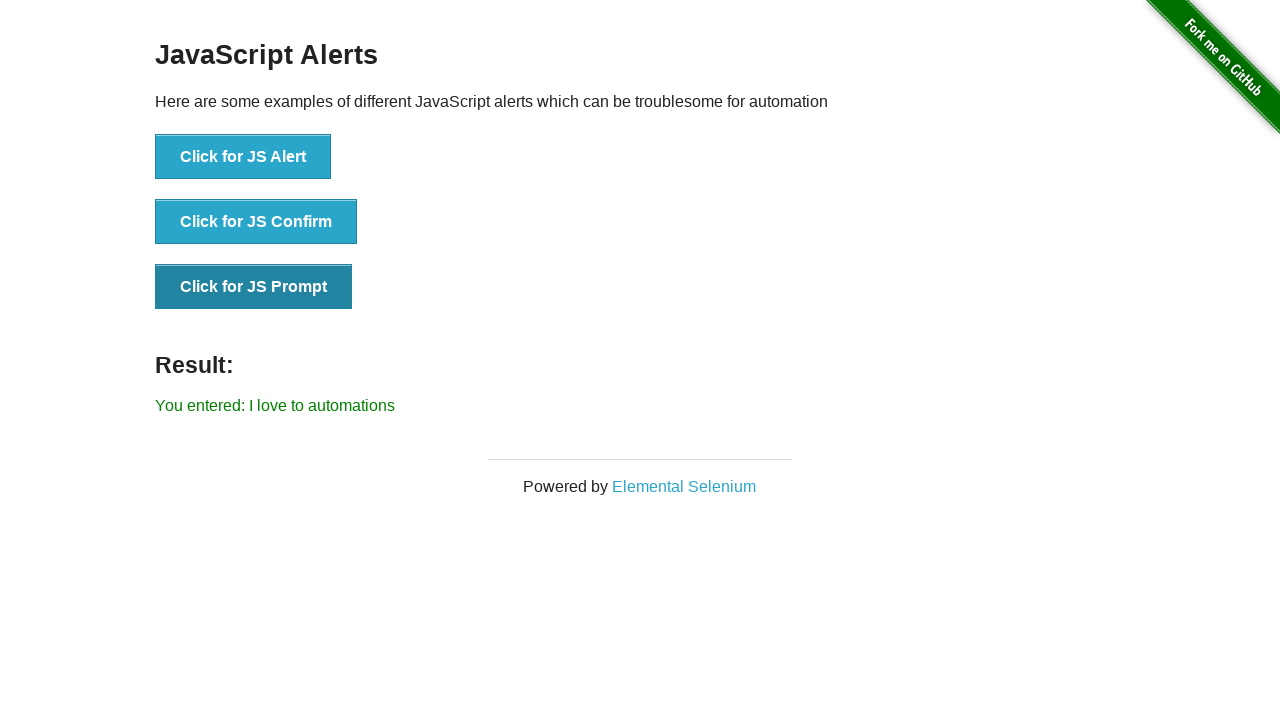